Tests scrolling to a specific element using scrollIntoView with bottom alignment

Starting URL: https://bonigarcia.dev/selenium-webdriver-java/infinite-scroll.html

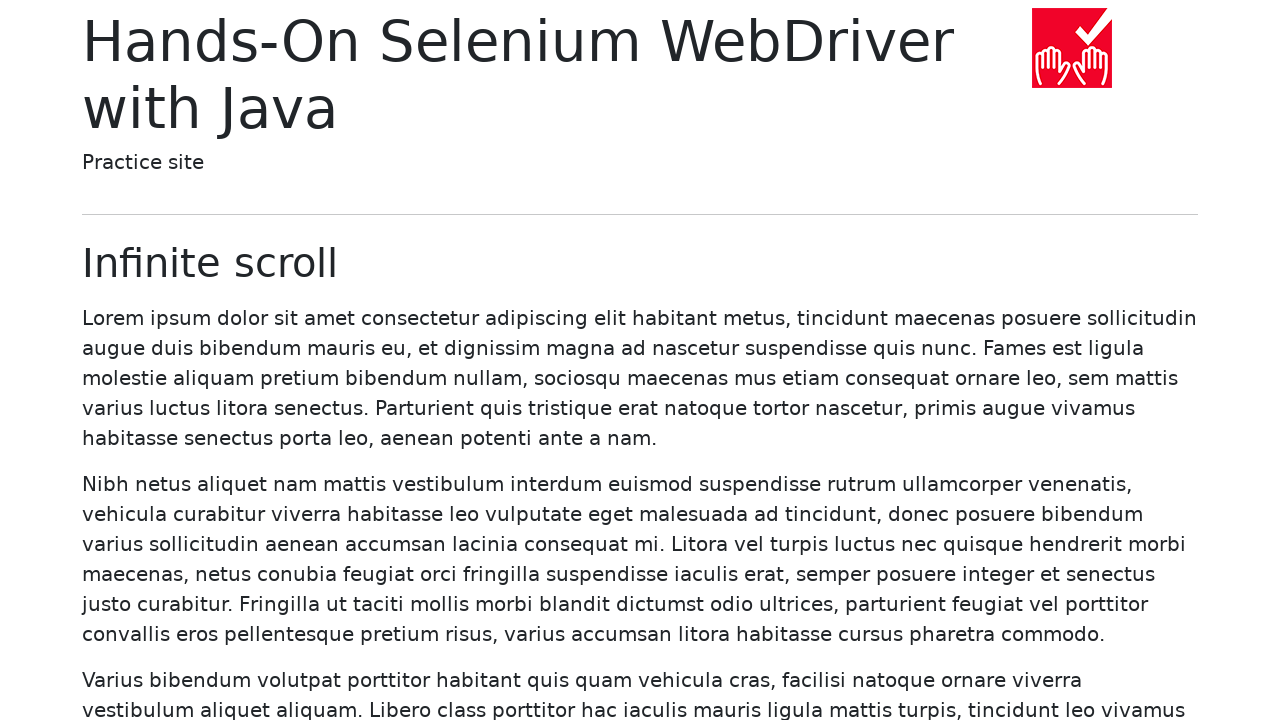

Located element containing 'Rutrum conubia' text
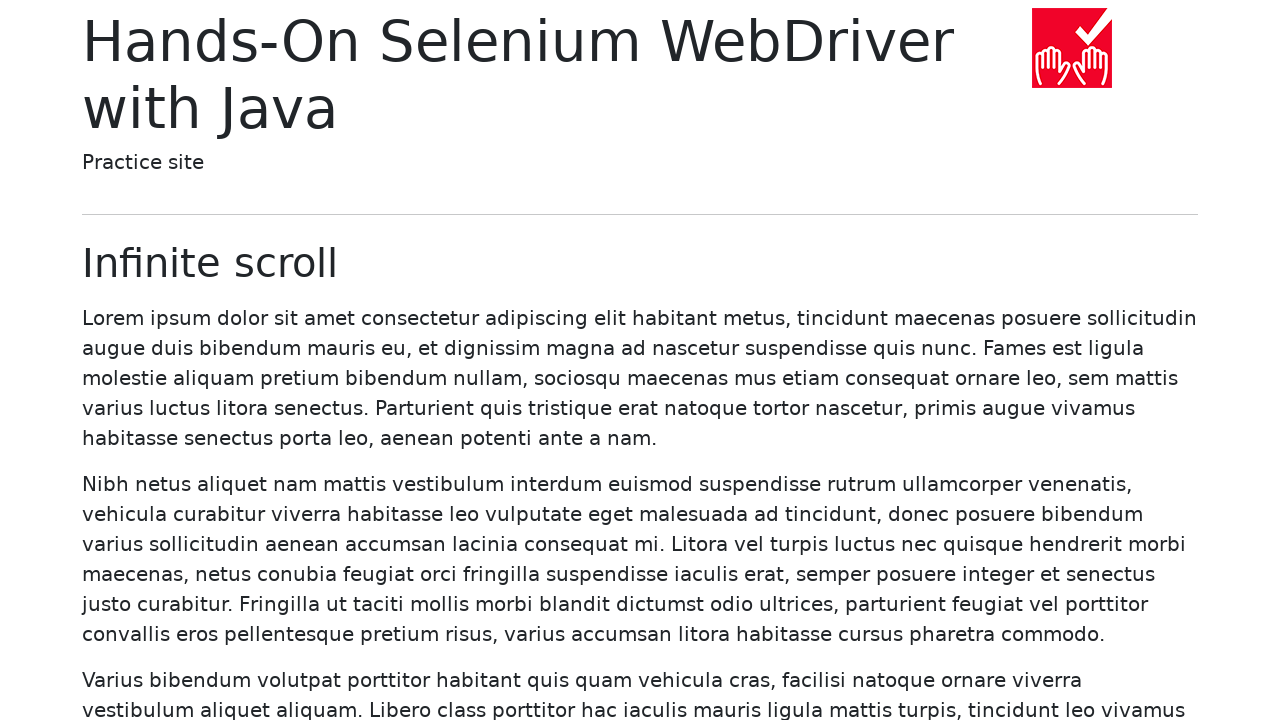

Scrolled element into view with bottom alignment using scrollIntoView(false)
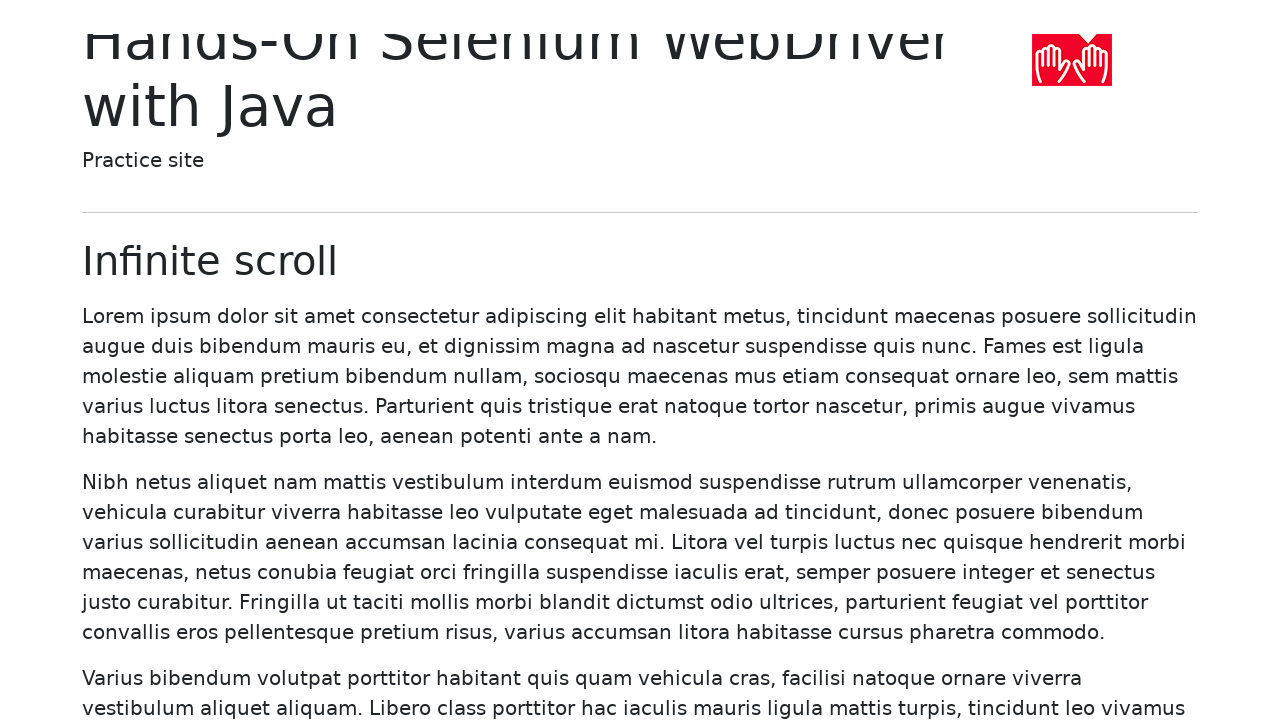

Waited 3 seconds for scroll animation to complete
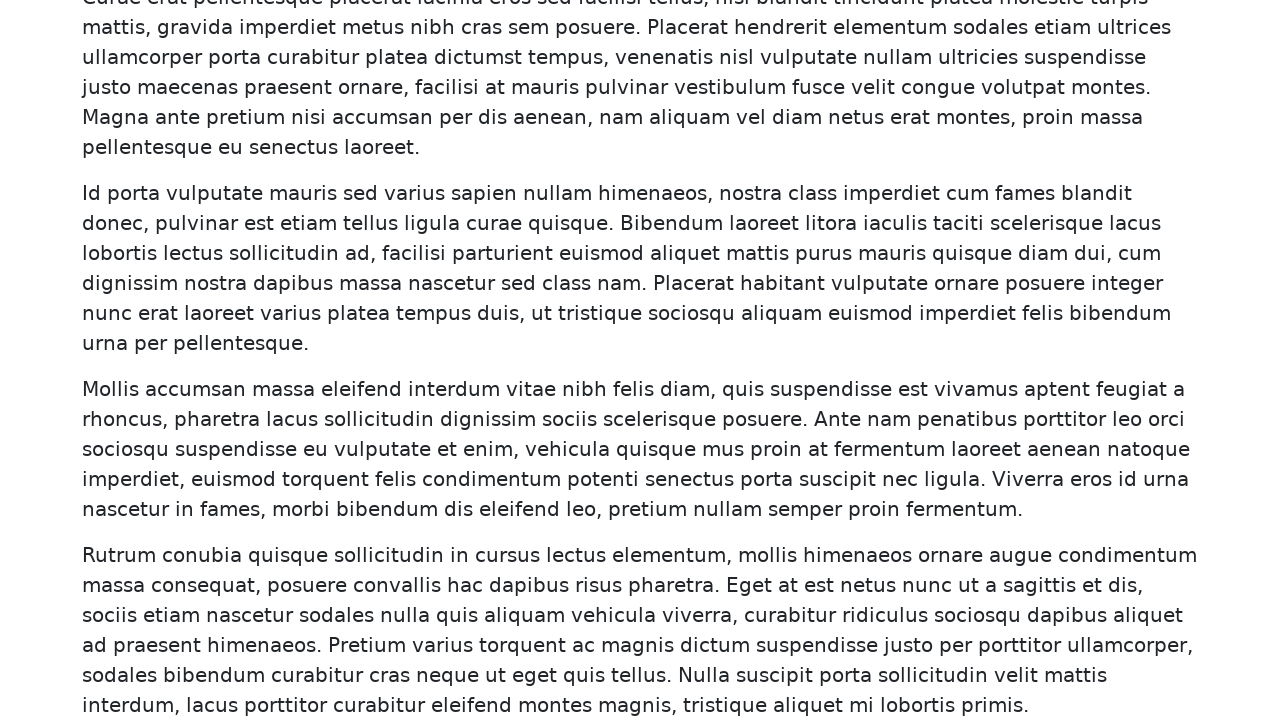

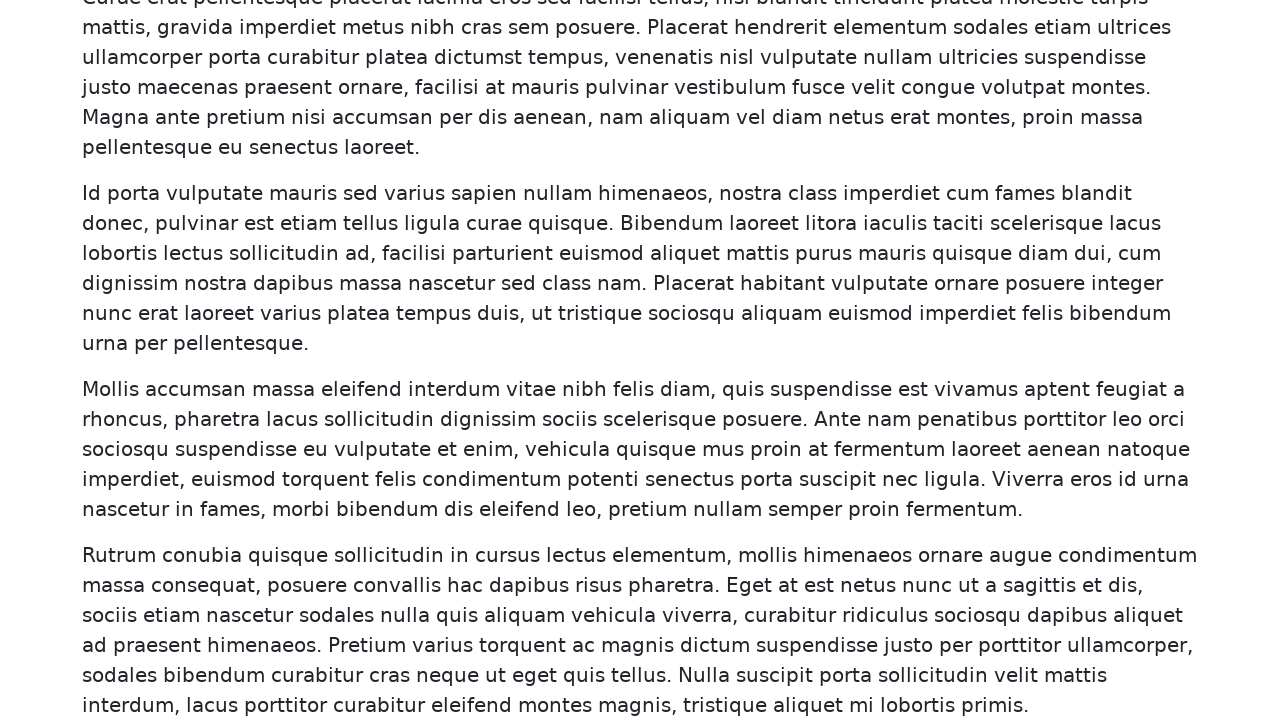